Verifies that a checkbox or radio button element is selected on the page

Starting URL: https://mail.sina.com.cn/

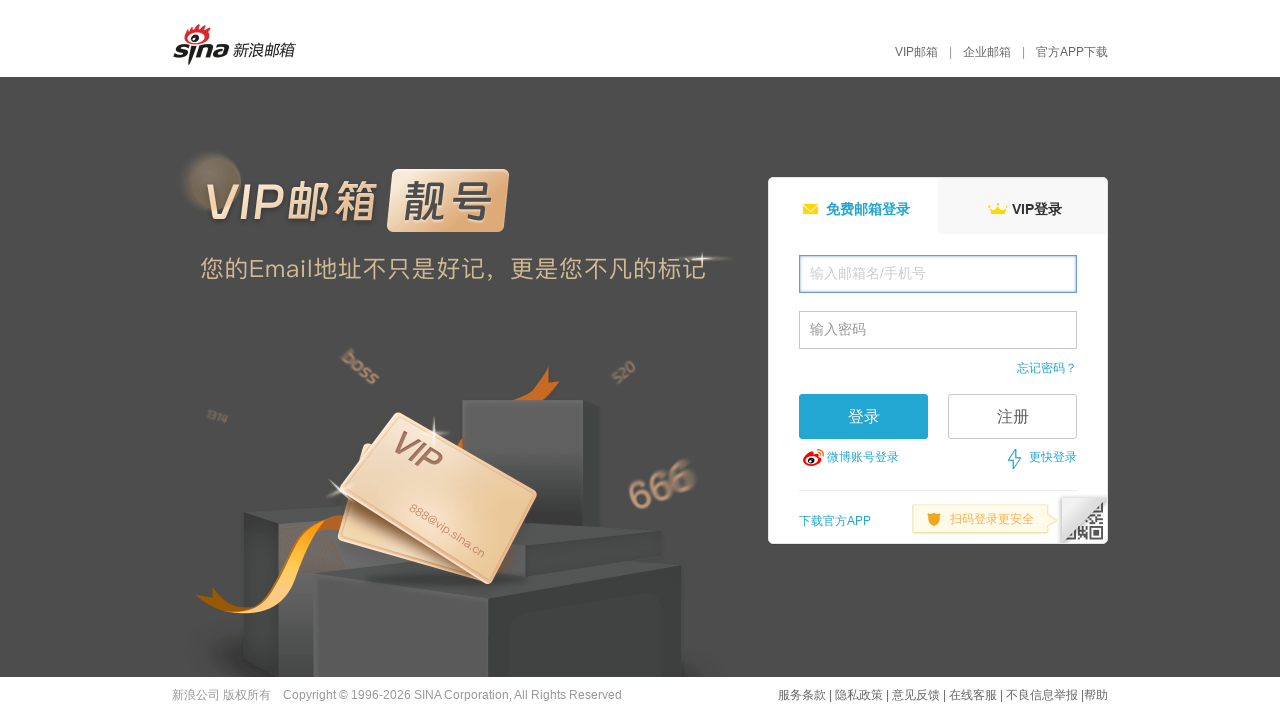

Navigated to Sina Mail login page
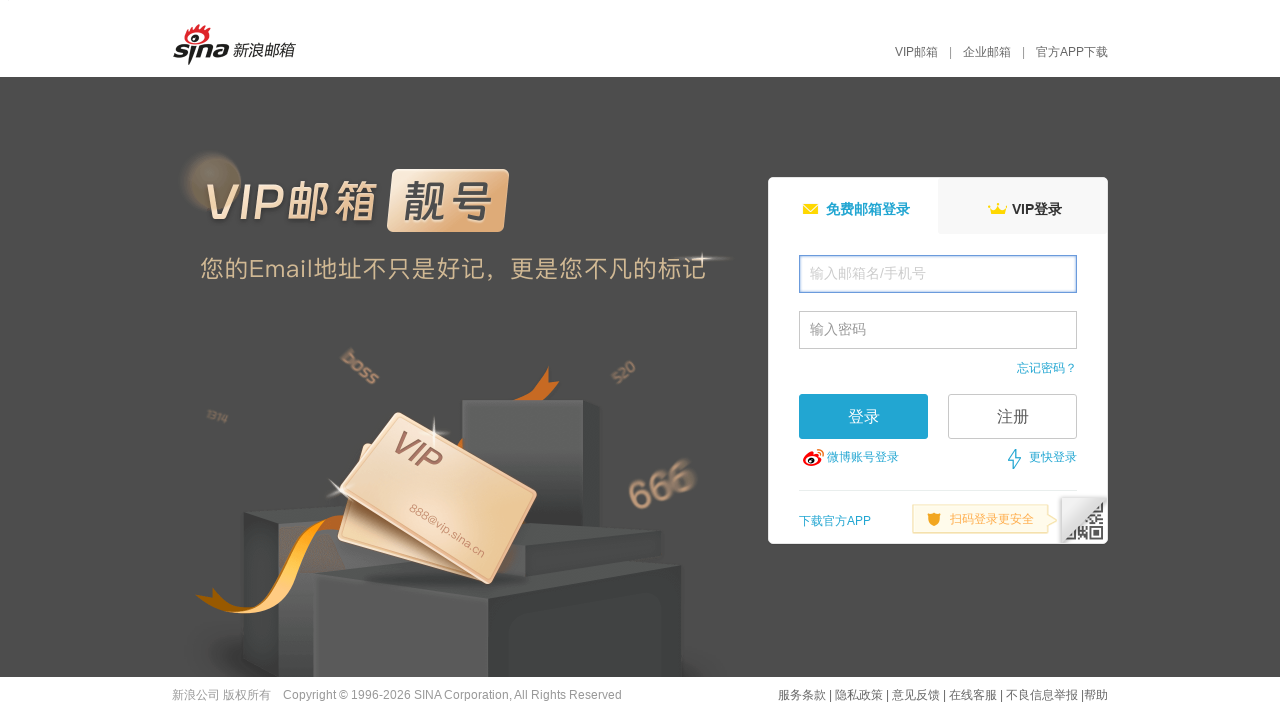

Located the store1 checkbox element
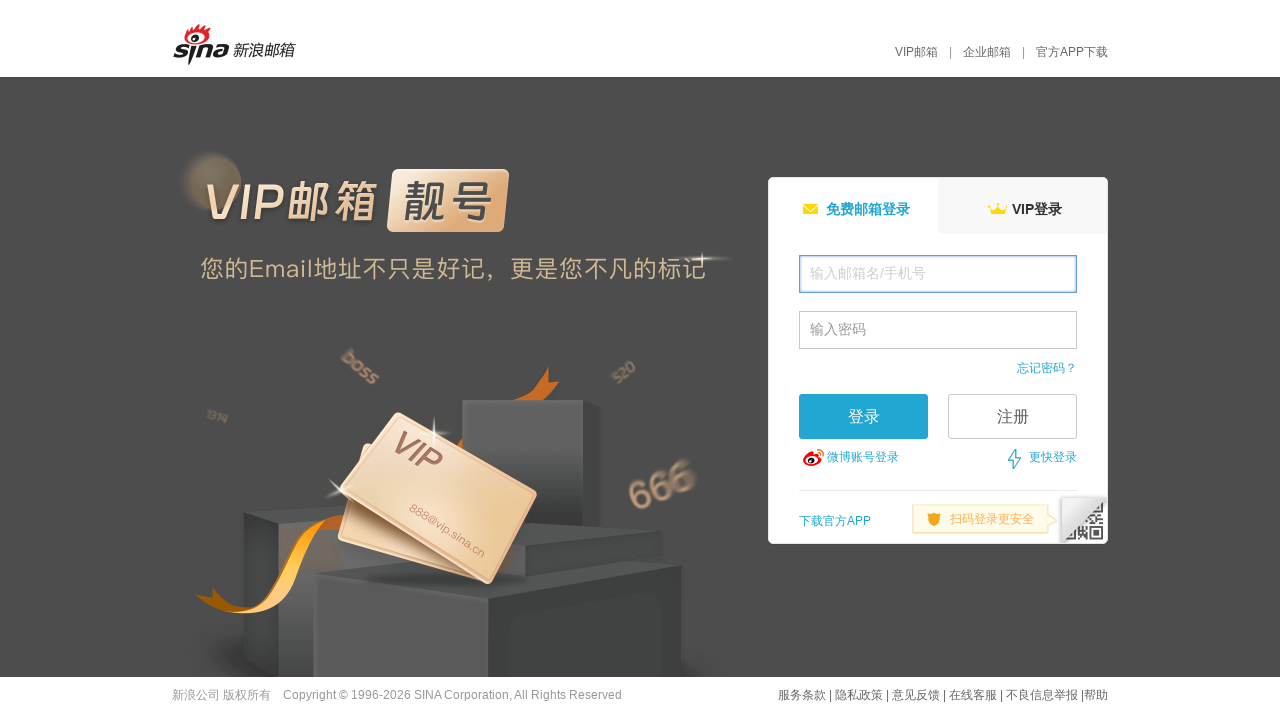

Verified that store1 checkbox is selected
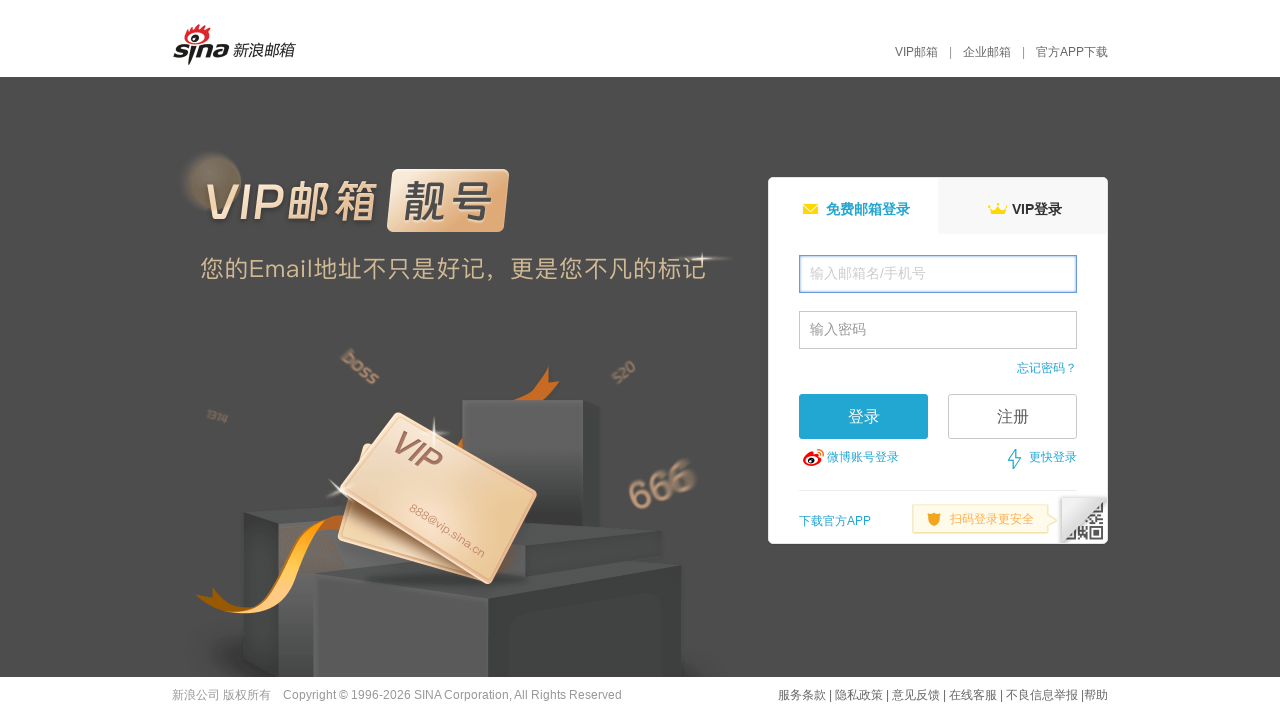

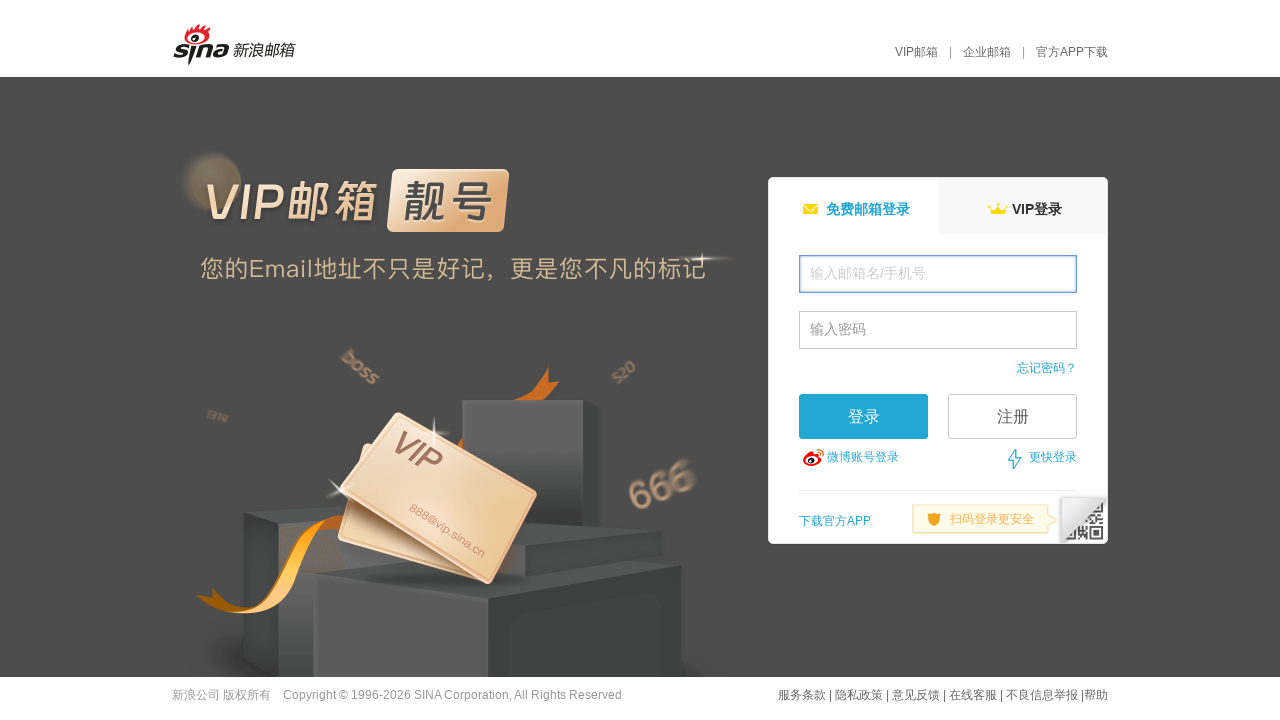